Navigates to OrangeHRM page and verifies the page title matches expected value

Starting URL: http://alchemy.hguy.co/orangehrm

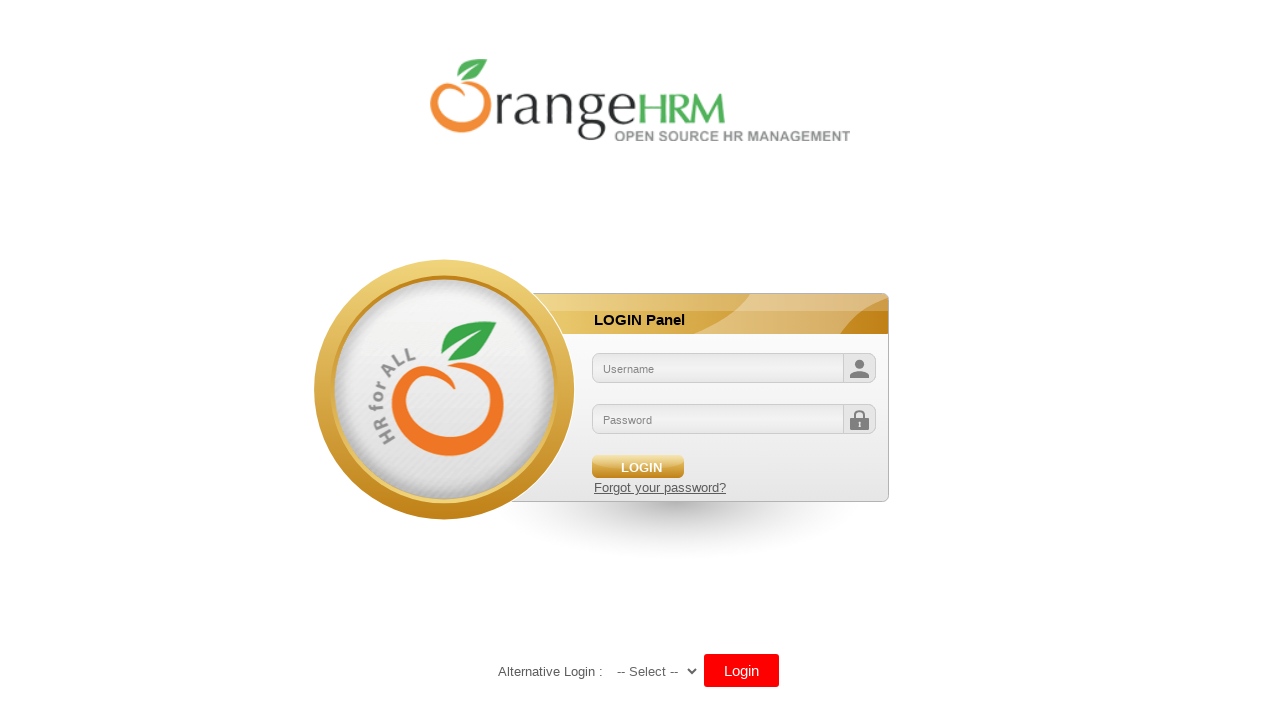

Navigated to OrangeHRM page at http://alchemy.hguy.co/orangehrm
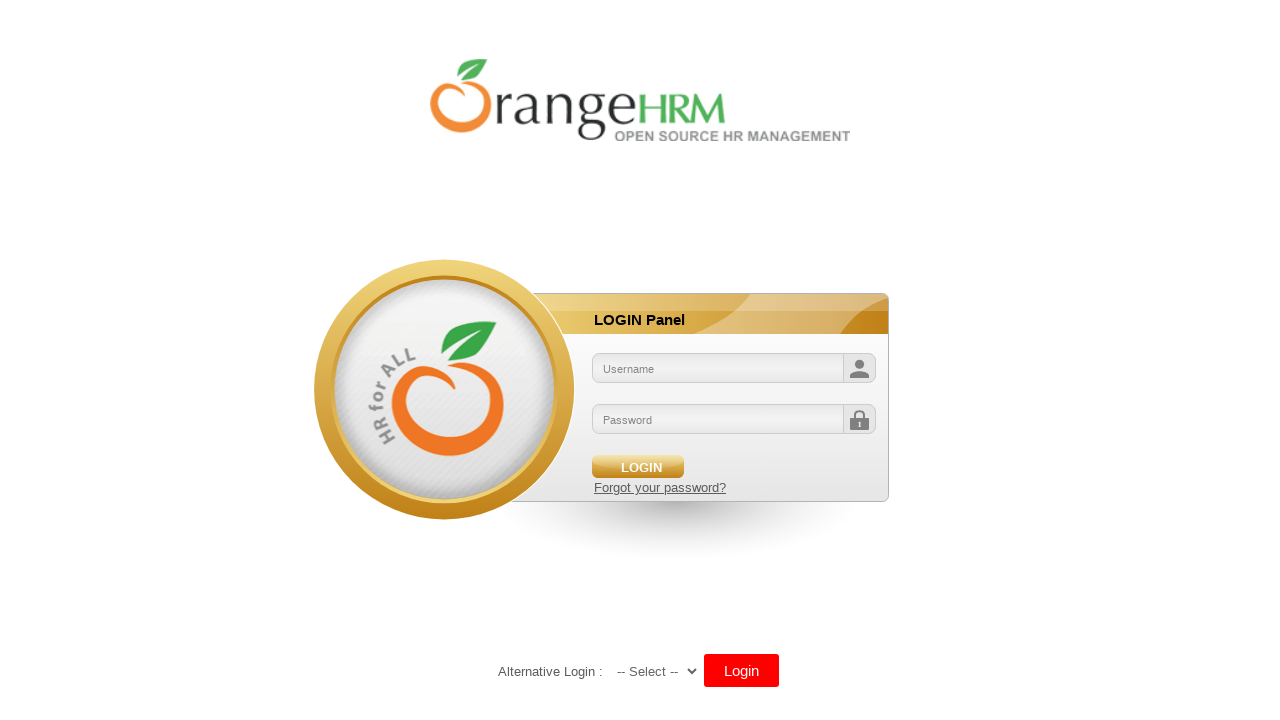

Retrieved page title
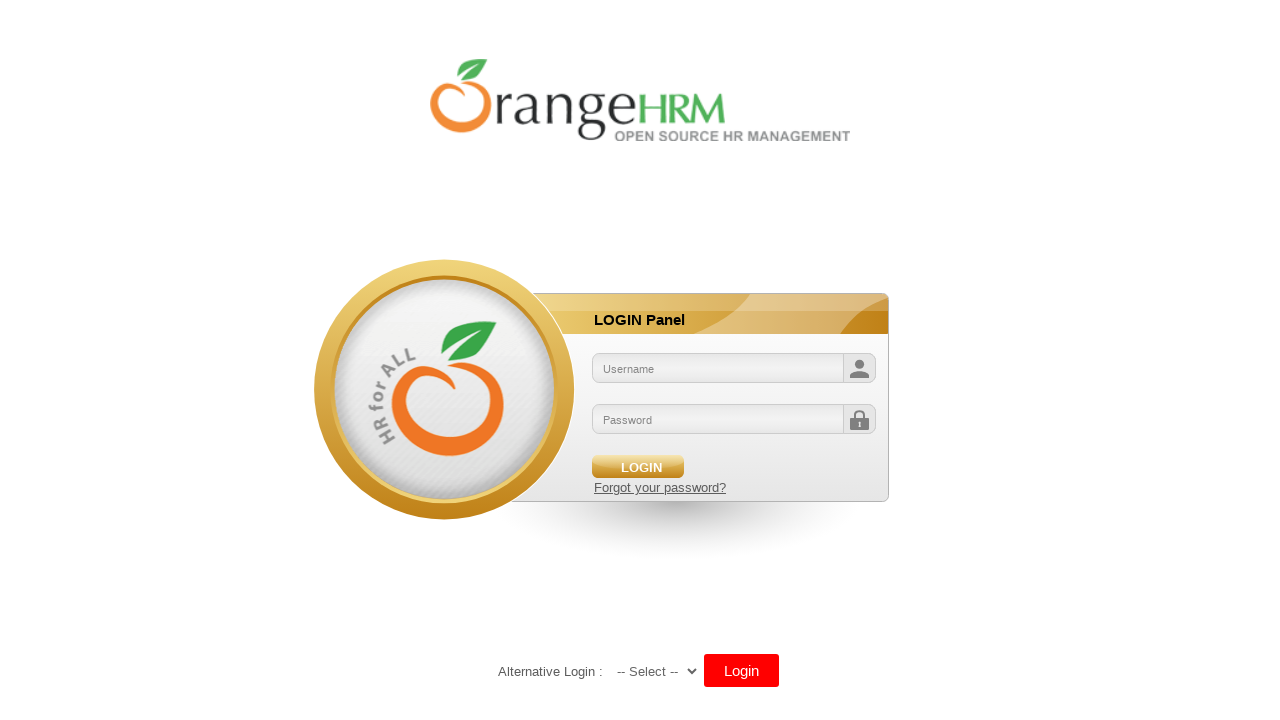

Page title verified: matches expected value 'OrangeHRM'
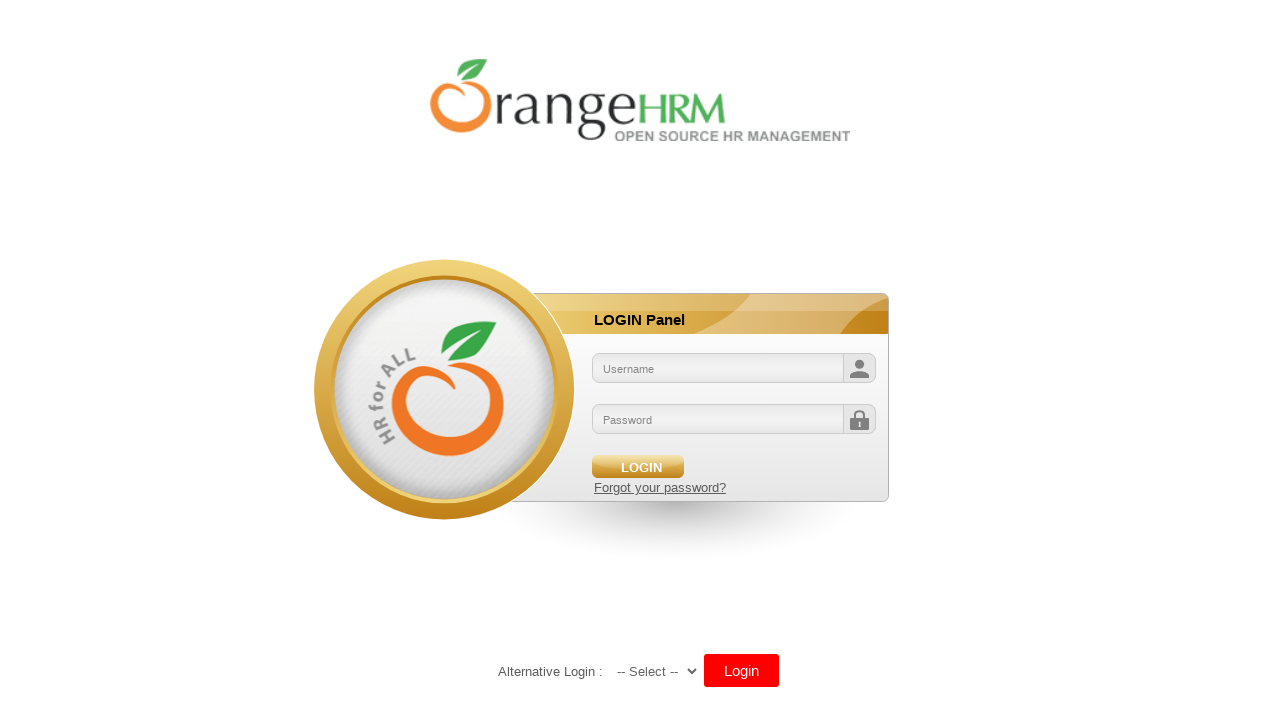

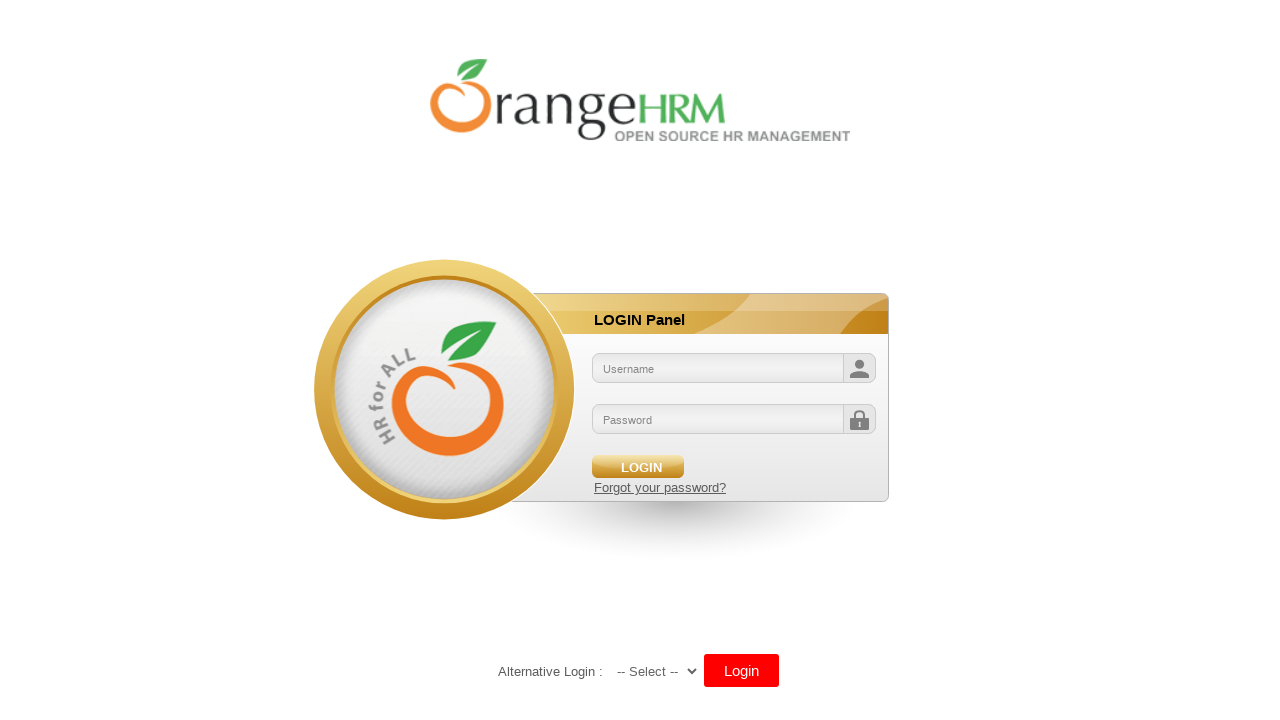